Tests that the counter displays the current number of todo items as items are added

Starting URL: https://demo.playwright.dev/todomvc

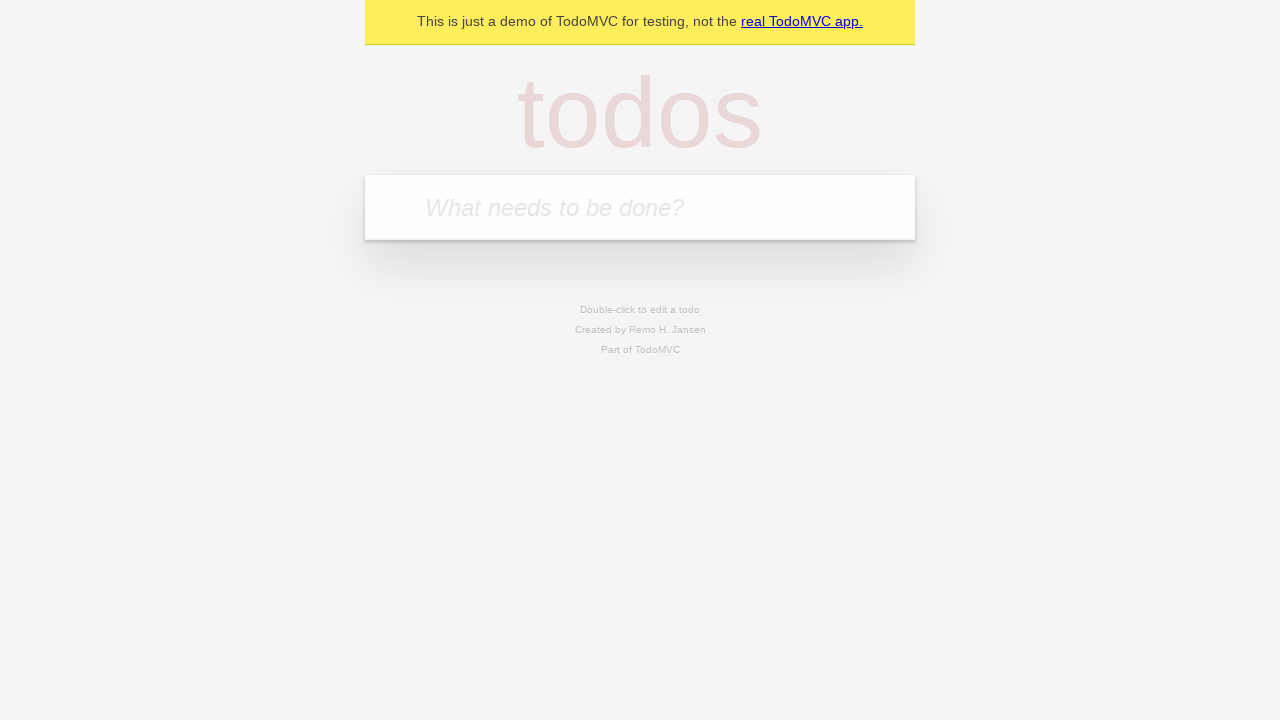

Located the todo input field
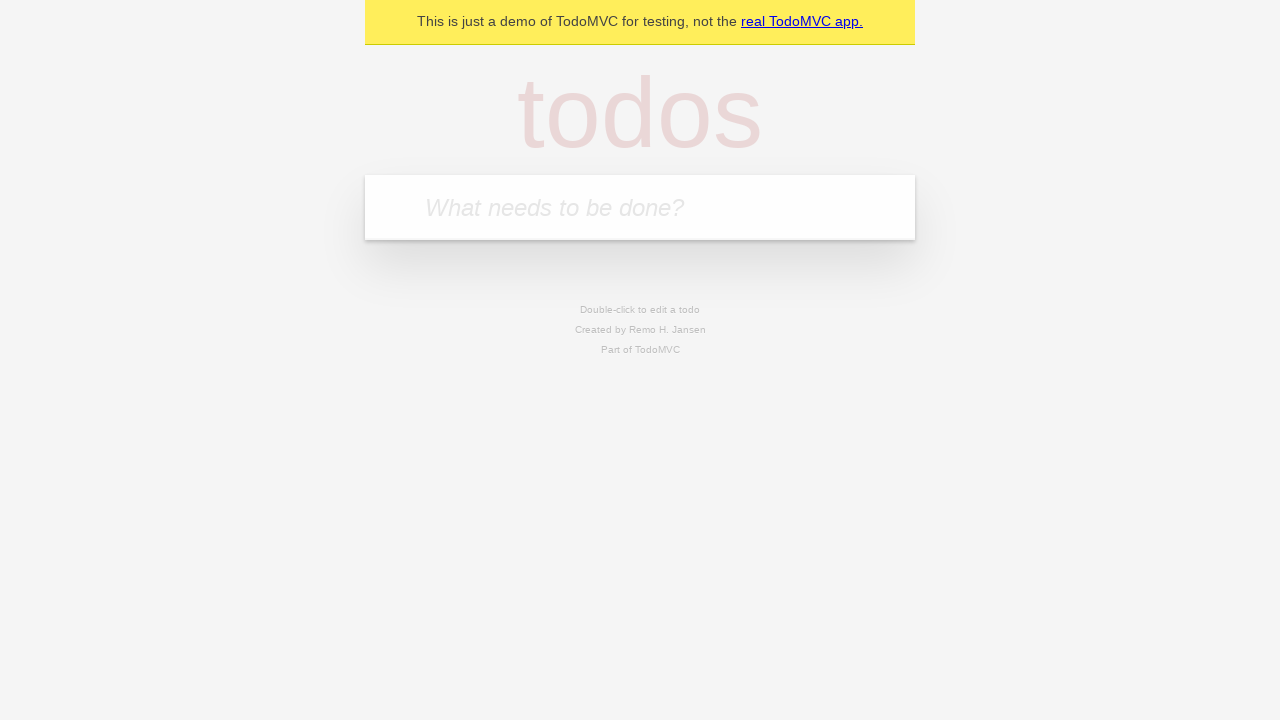

Filled todo input with 'buy some cheese' on internal:attr=[placeholder="What needs to be done?"i]
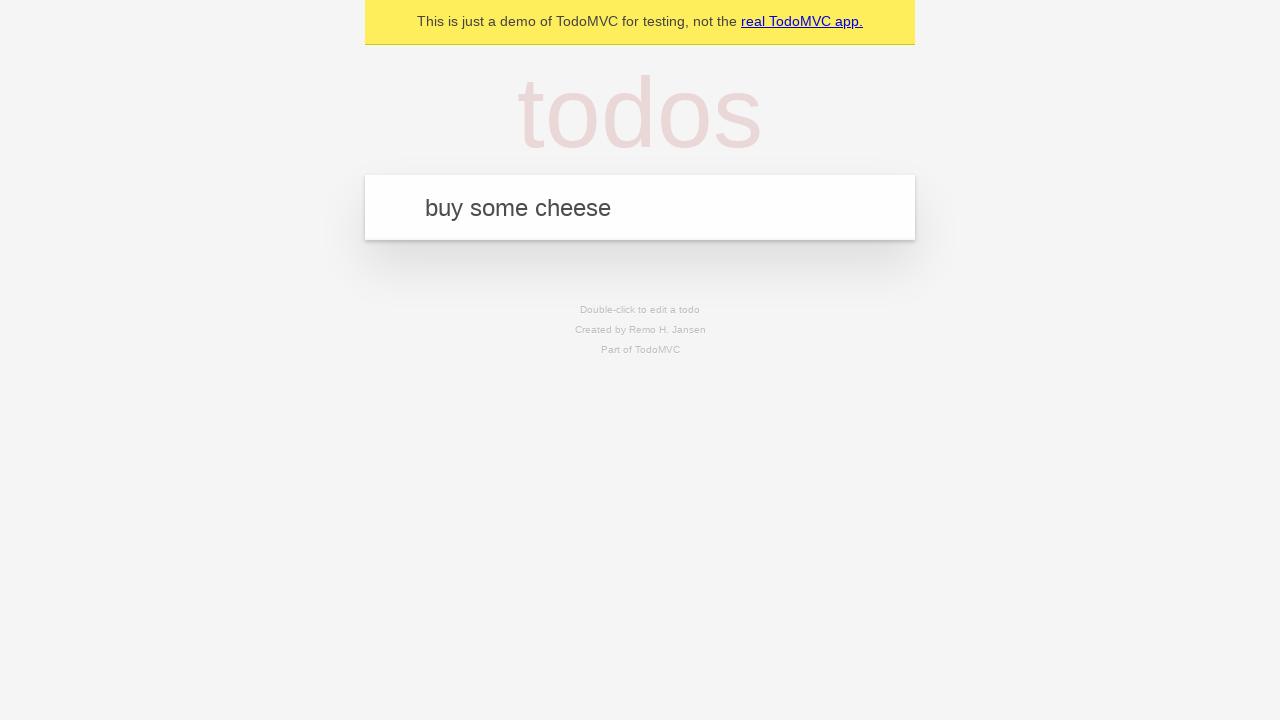

Pressed Enter to add first todo item on internal:attr=[placeholder="What needs to be done?"i]
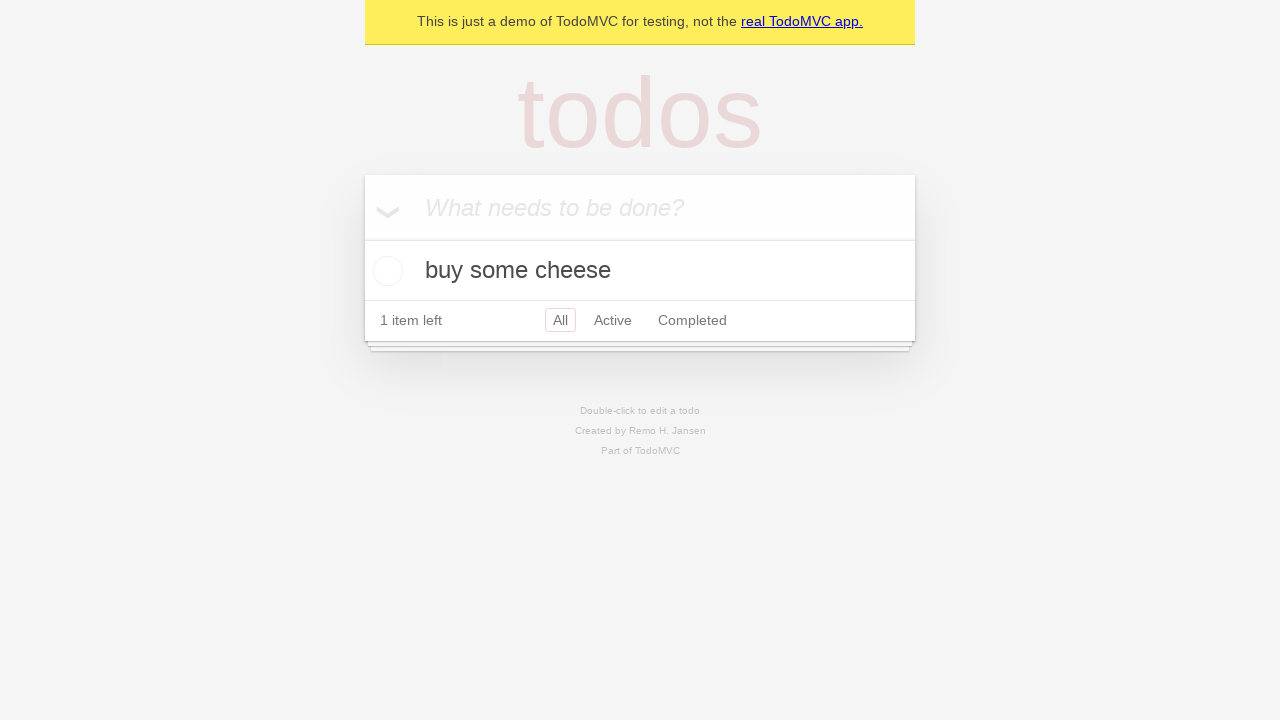

Todo counter element appeared
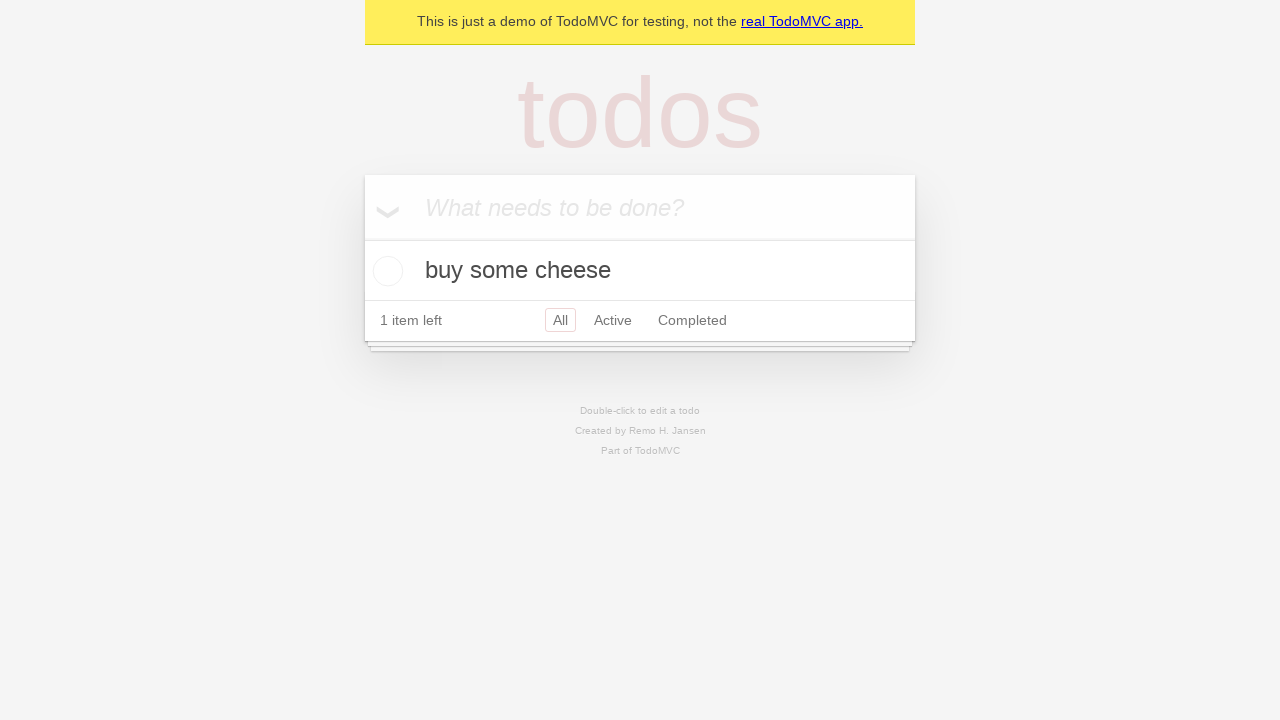

Filled todo input with 'feed the cat' on internal:attr=[placeholder="What needs to be done?"i]
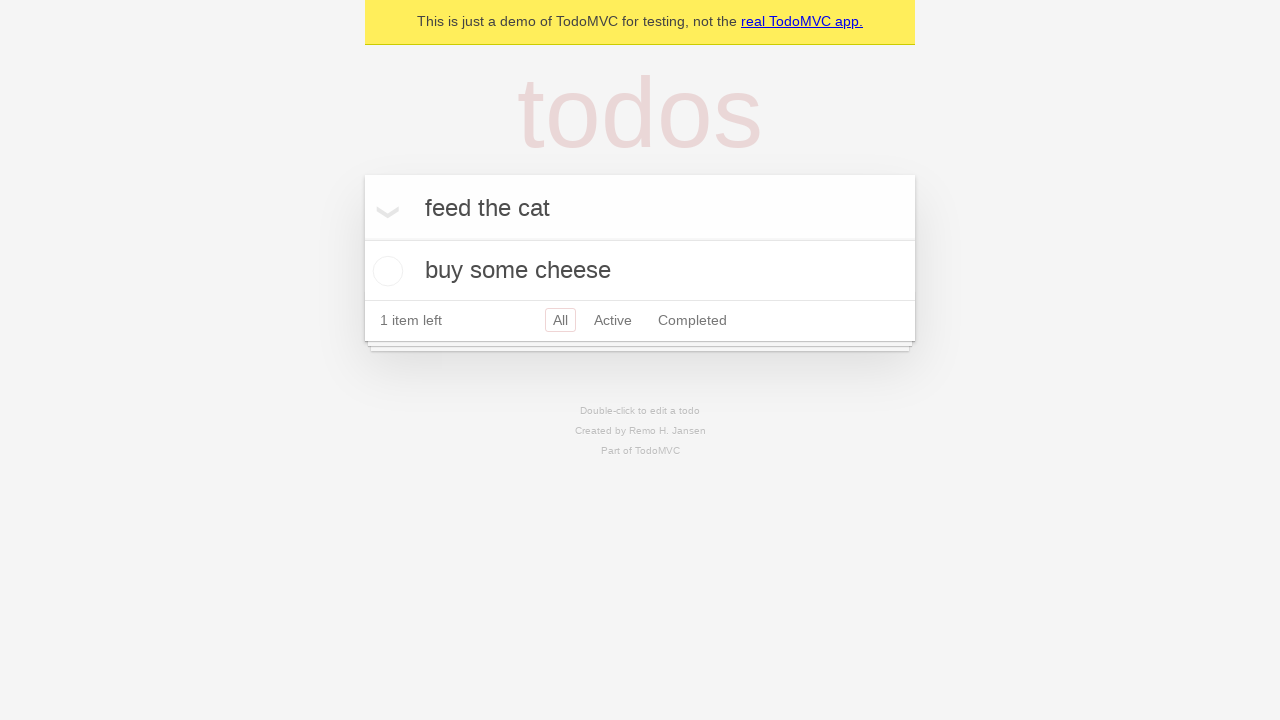

Pressed Enter to add second todo item on internal:attr=[placeholder="What needs to be done?"i]
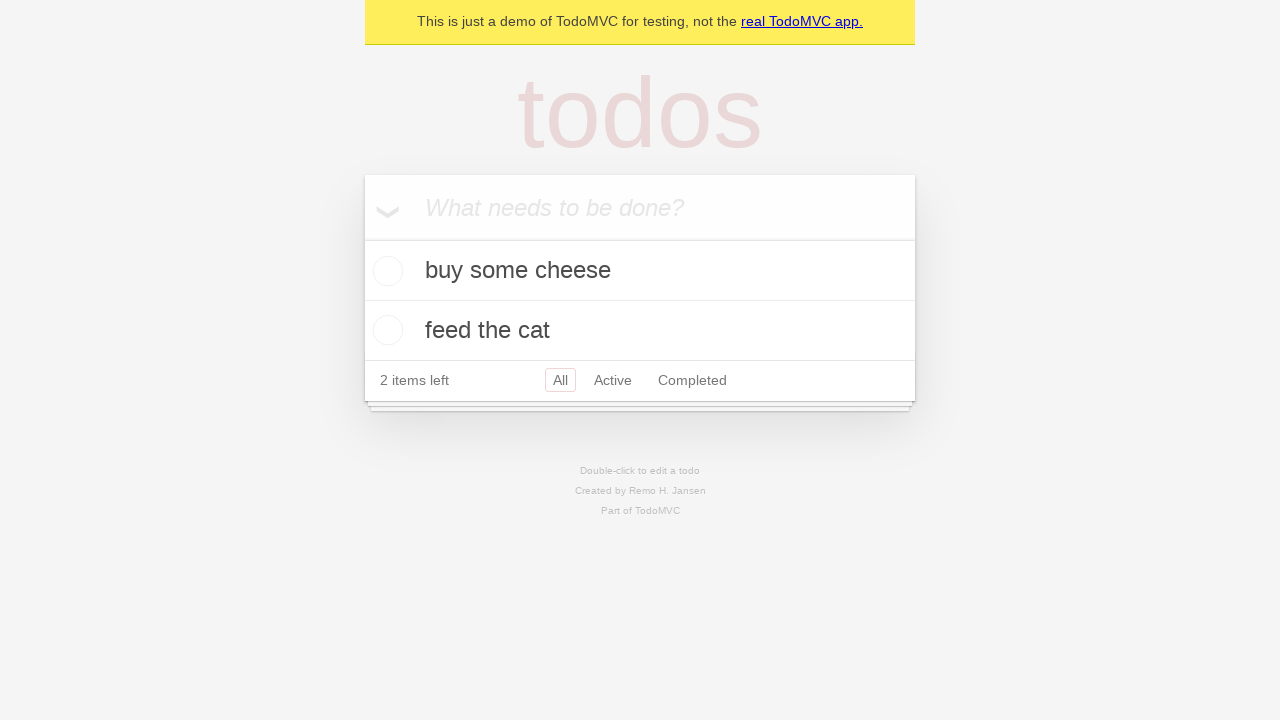

Todo counter updated to display 2 items
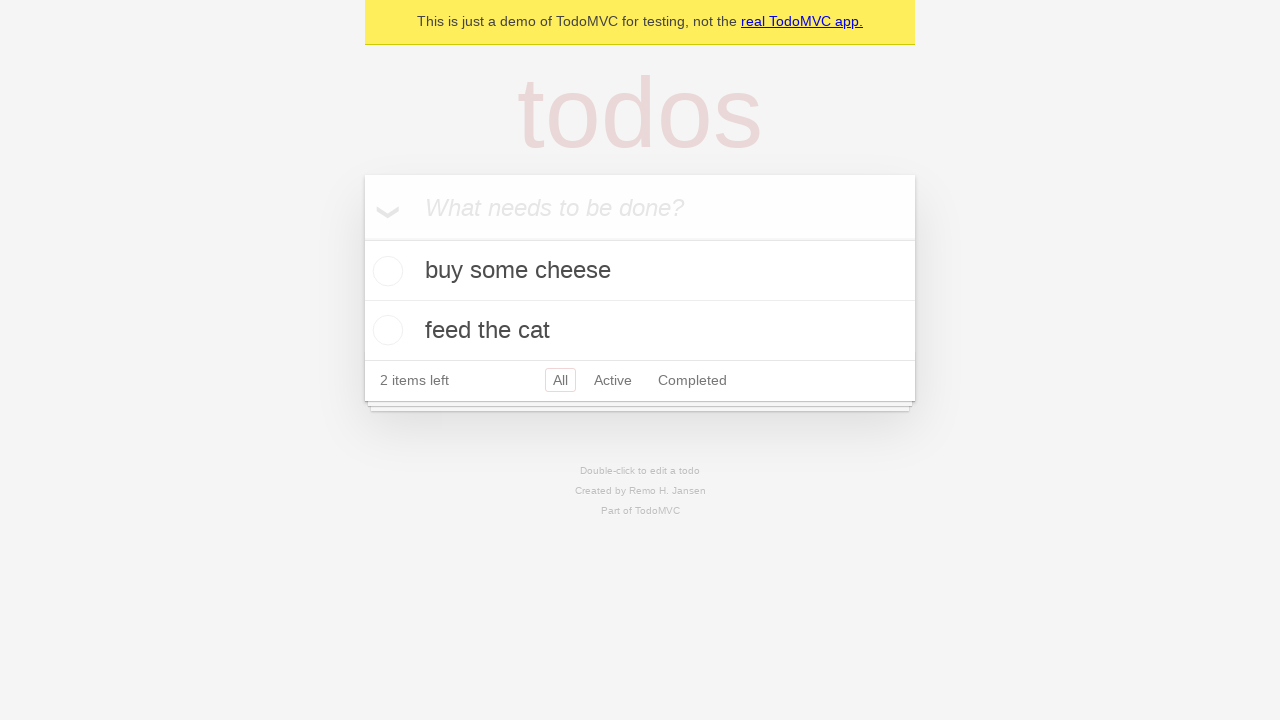

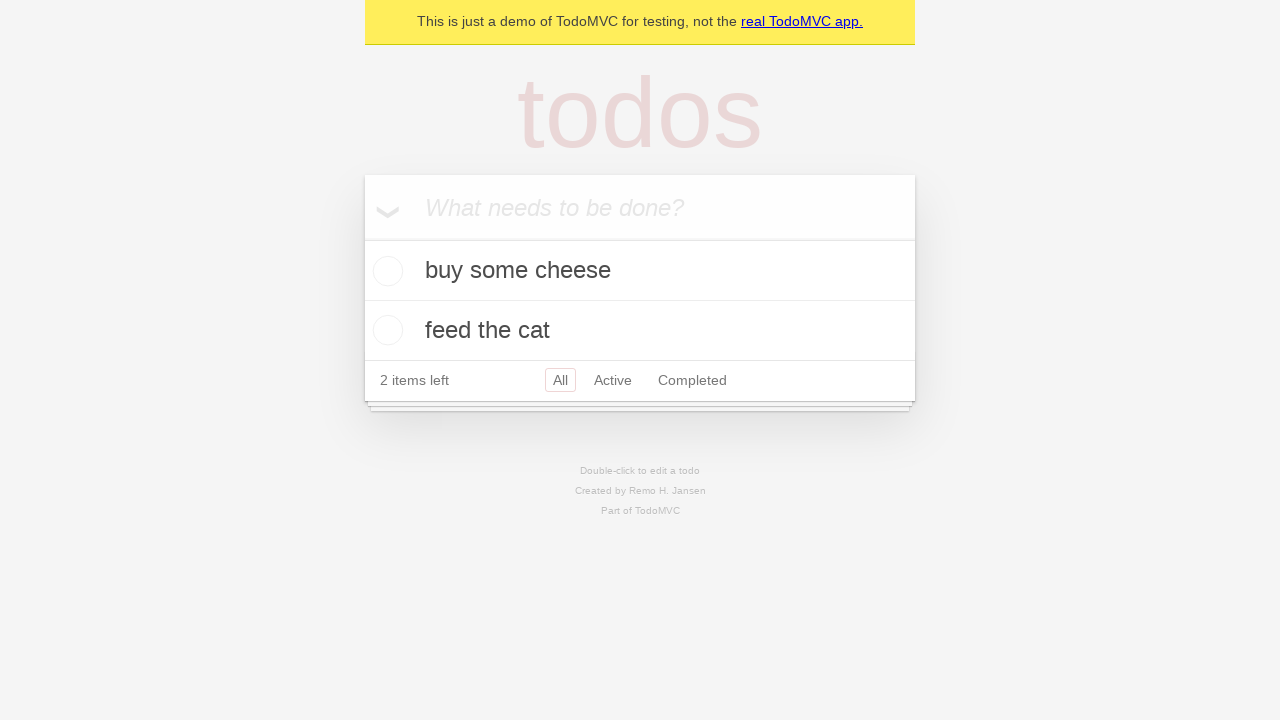